Tests various checkbox interactions including basic checkbox selection, verifying disabled state, and selecting multiple options from a dropdown

Starting URL: https://leafground.com/checkbox.xhtml

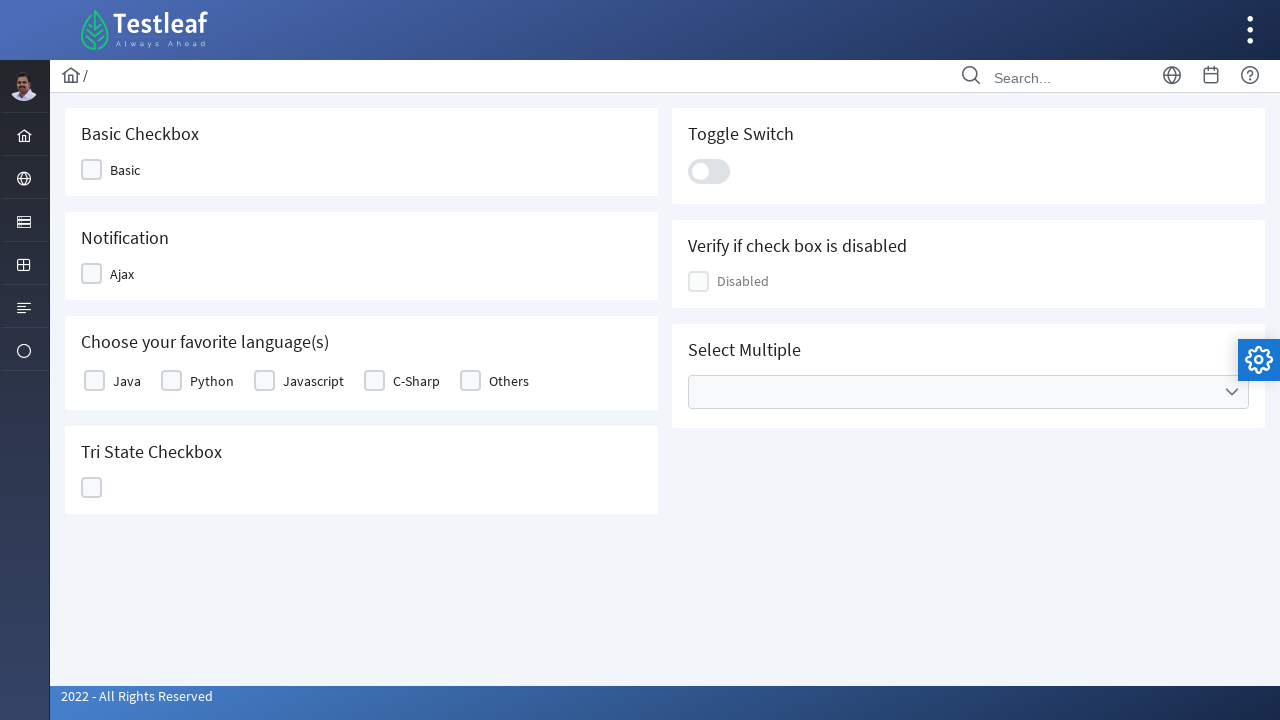

Clicked basic checkbox to select it at (92, 170) on xpath=/html/body/div[1]/div[5]/div[2]/form/div/div[1]/div[1]/div/div/div/div[2]
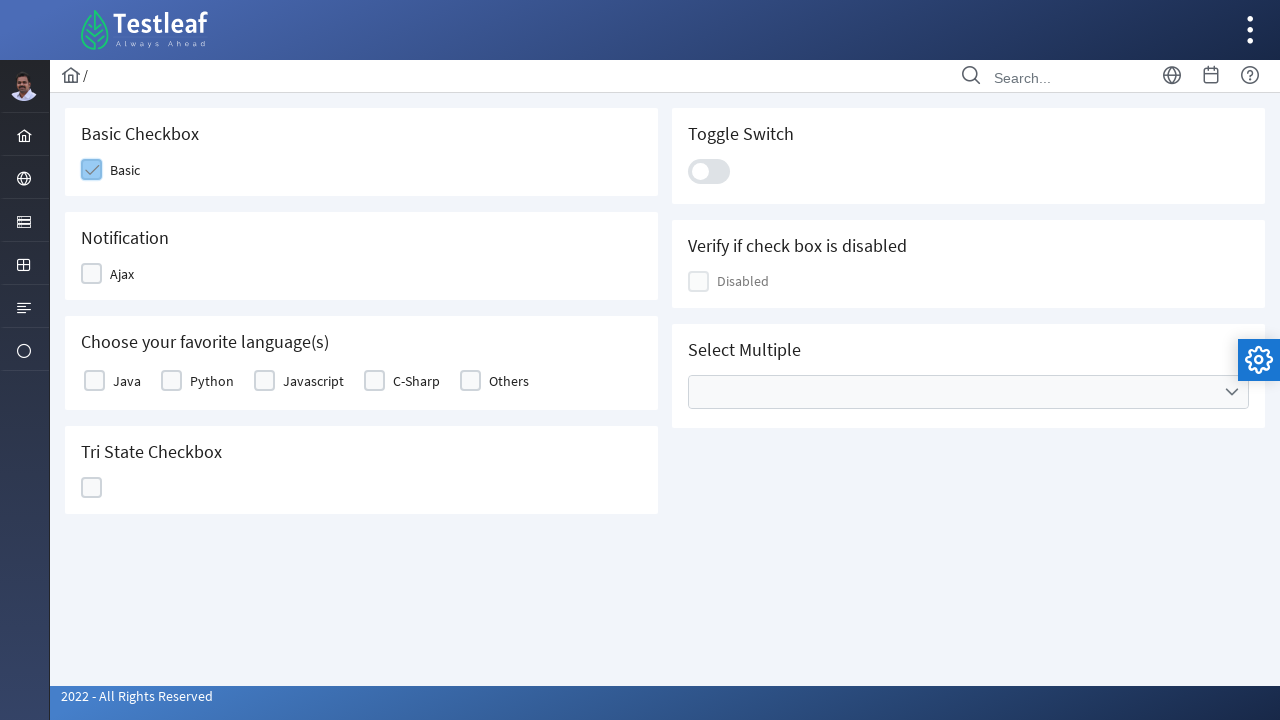

Clicked Java checkbox to select it at (94, 381) on xpath=/html/body/div[1]/div[5]/div[2]/form/div/div[1]/div[3]/div/div/table/tbody
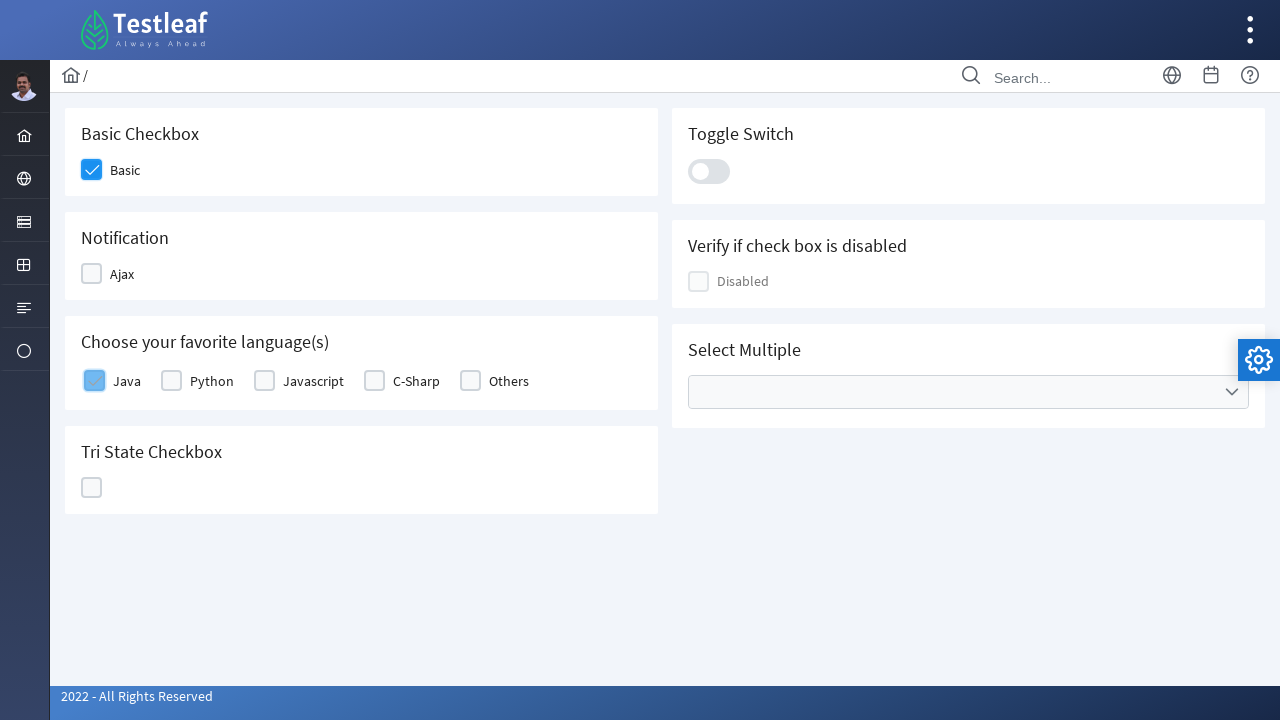

Located disabled checkbox element
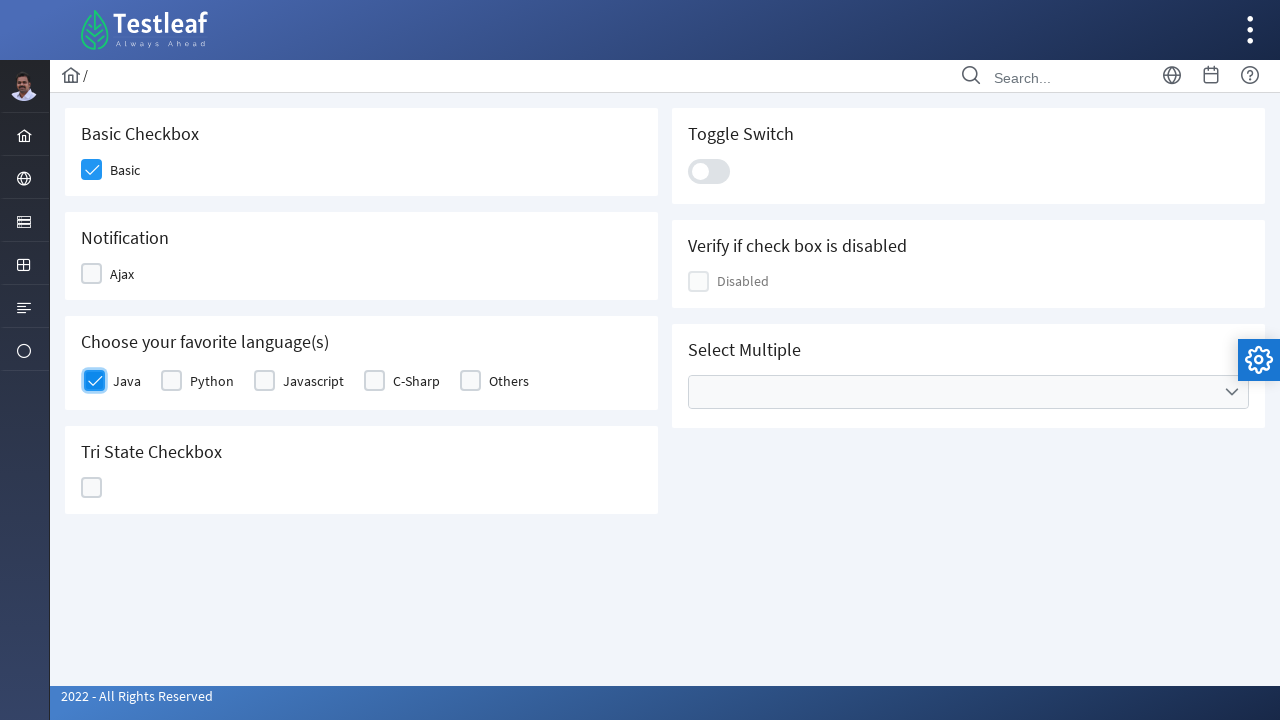

Verified checkbox disabled state: is_enabled=True
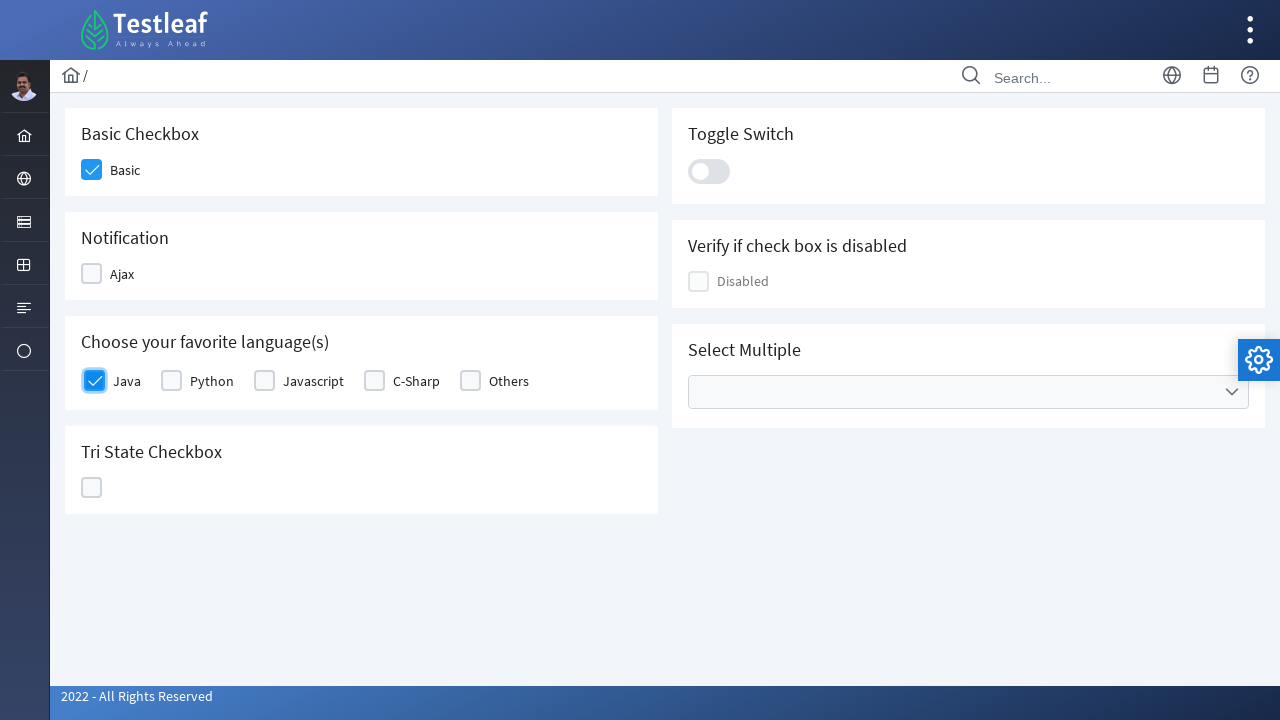

Opened dropdown for multiple selection at (968, 392) on xpath=/html/body/div[1]/div[5]/div[2]/form/div/div[2]/div[3]/div/ul
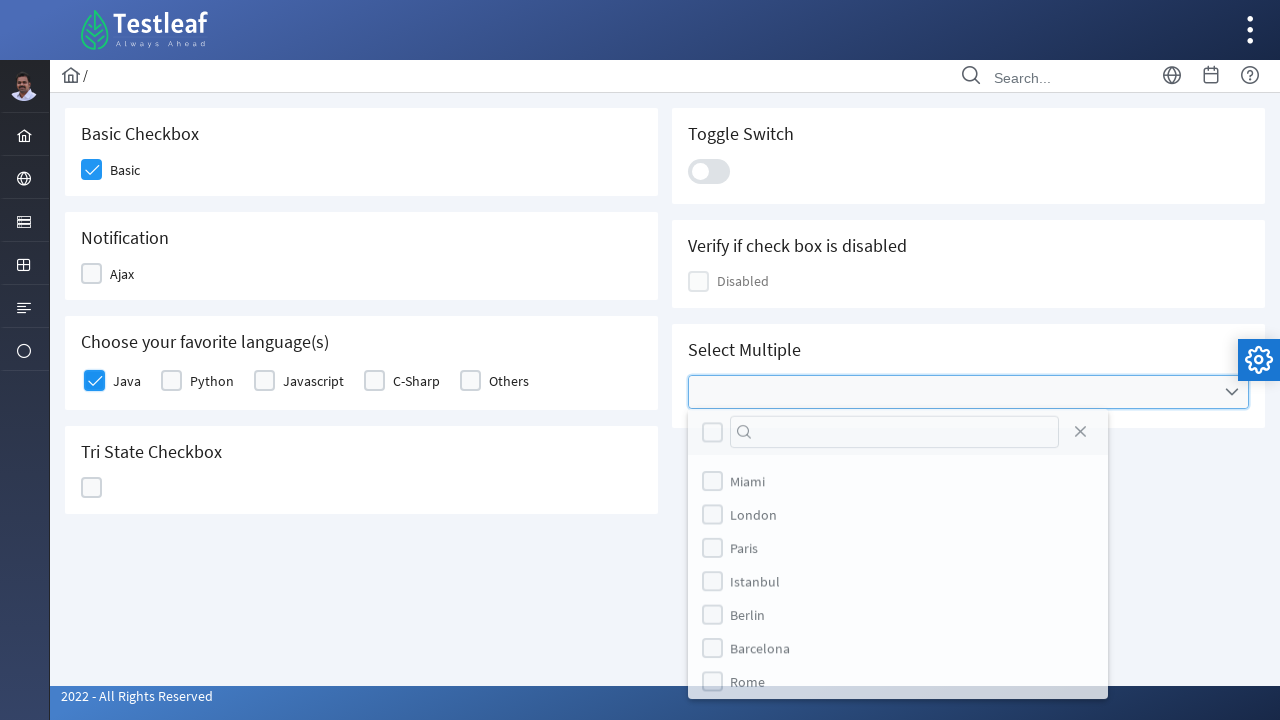

Selected Miami option from dropdown at (712, 484) on xpath=/html/body/div[7]/div[2]/ul/li[1]/div/div[2]
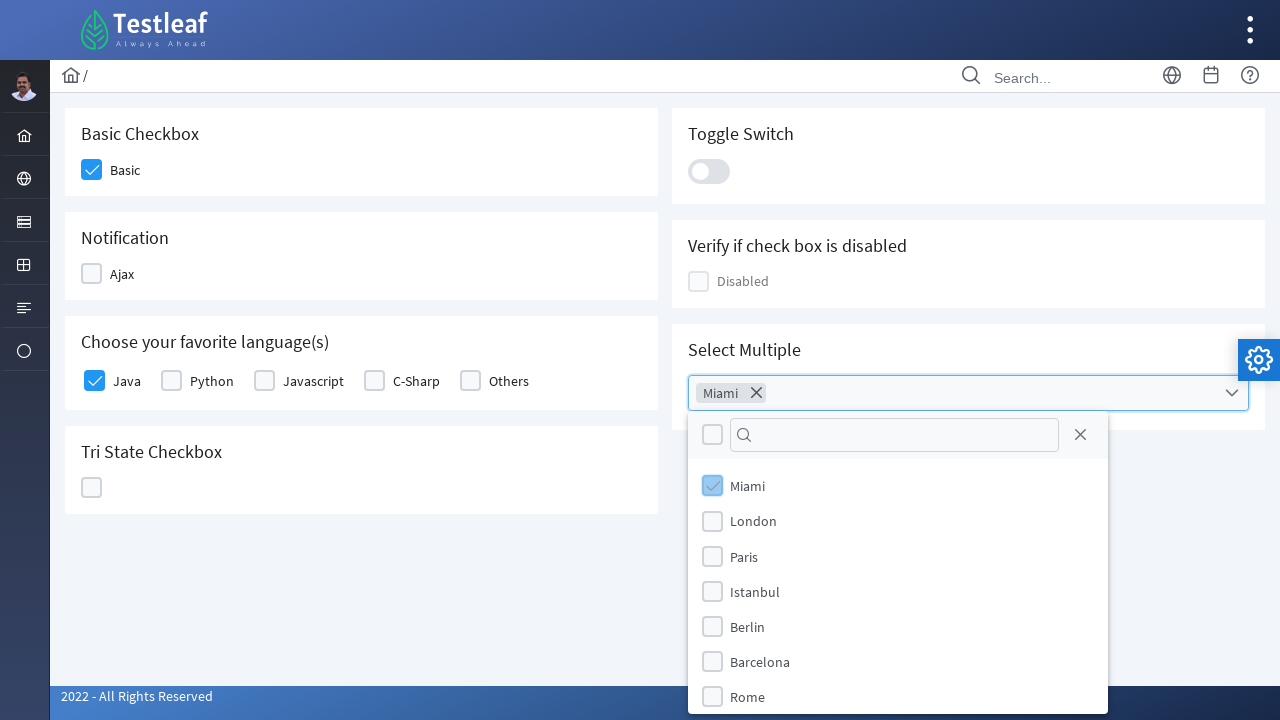

Selected Berlin option from dropdown at (712, 626) on xpath=/html/body/div[7]/div[2]/ul/li[5]/div/div[2]
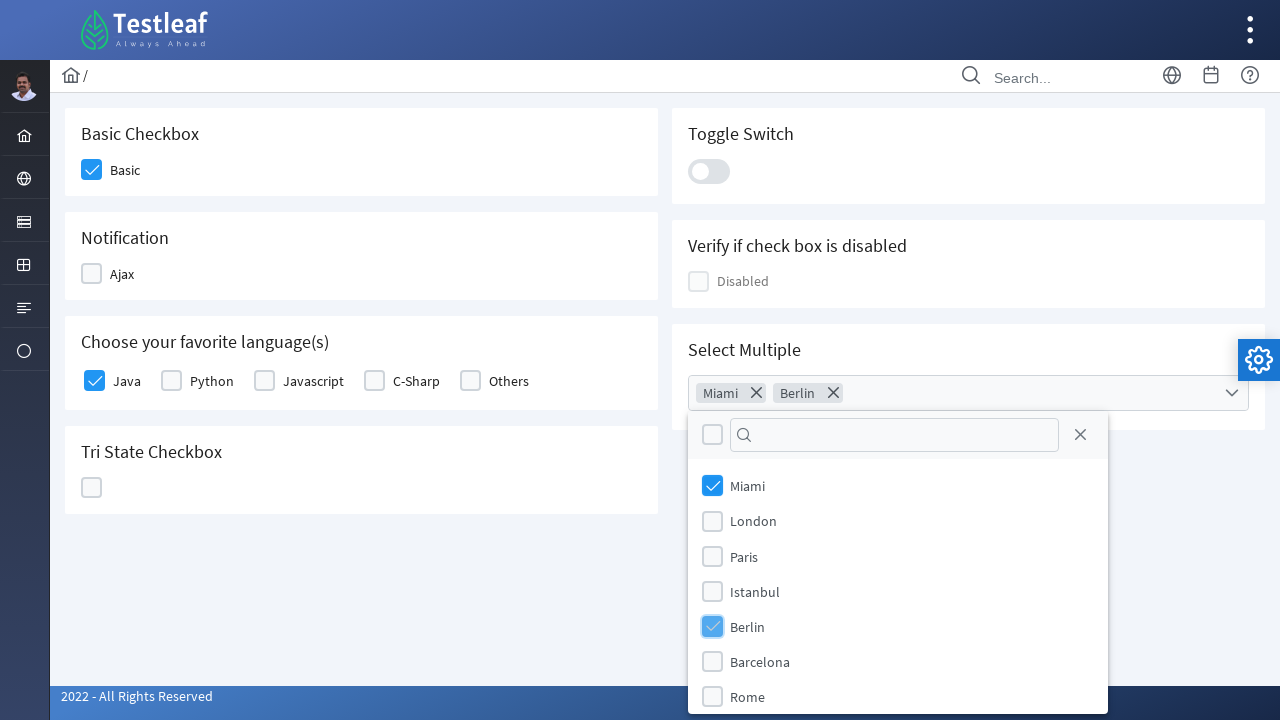

Closed the dropdown menu at (1080, 435) on xpath=/html/body/div[7]/div[1]/a/span
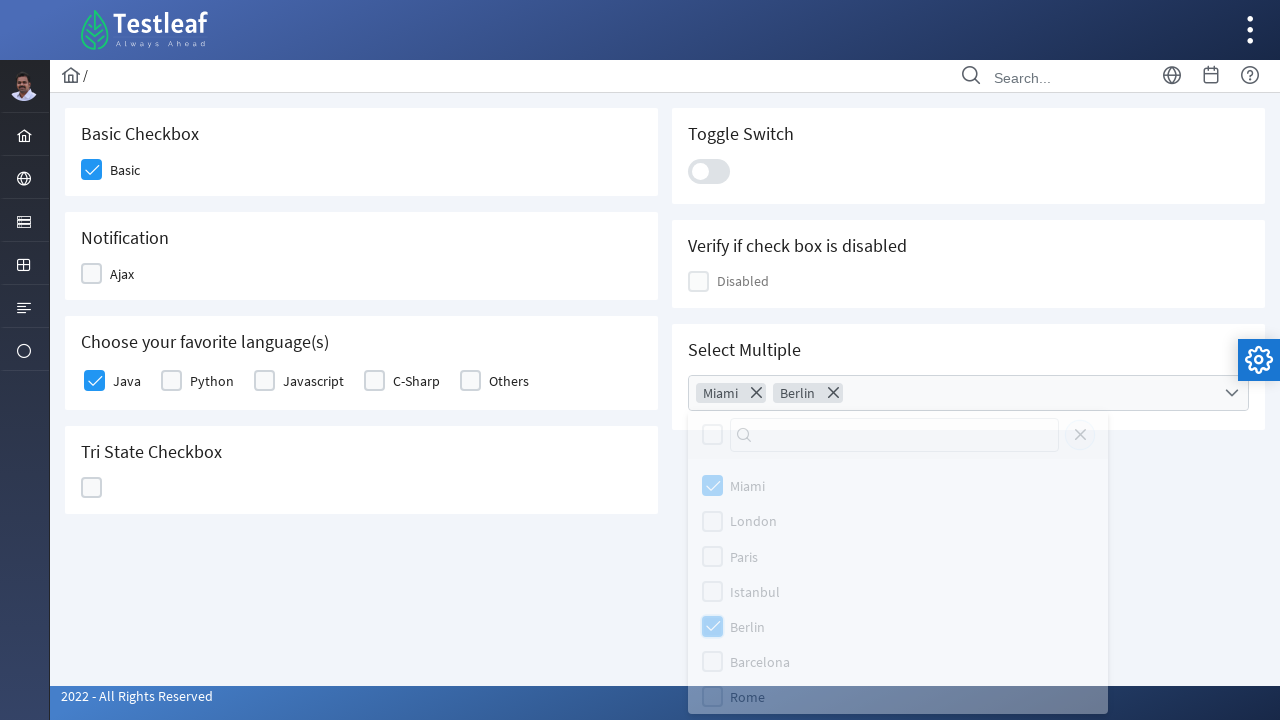

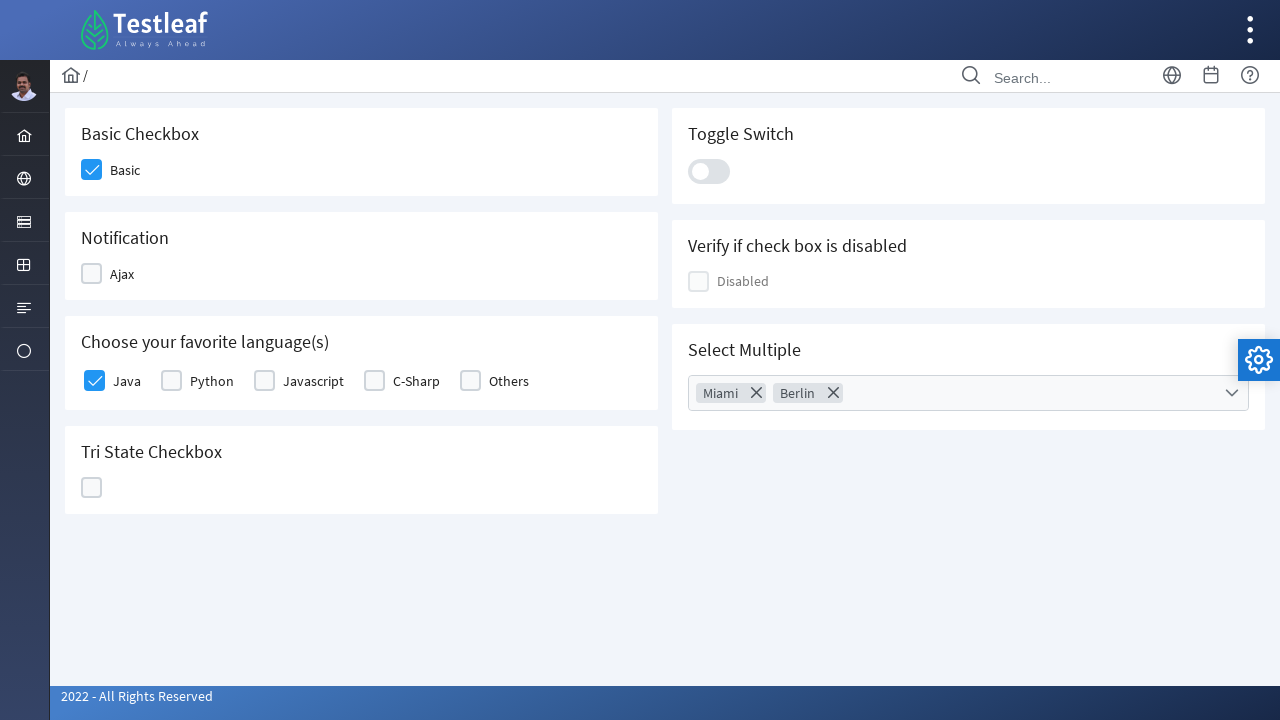